Navigates to W3Schools, clicks on XML link, waits for XML Tutorial page to load, then clicks on XPath link.

Starting URL: https://www.w3schools.com/

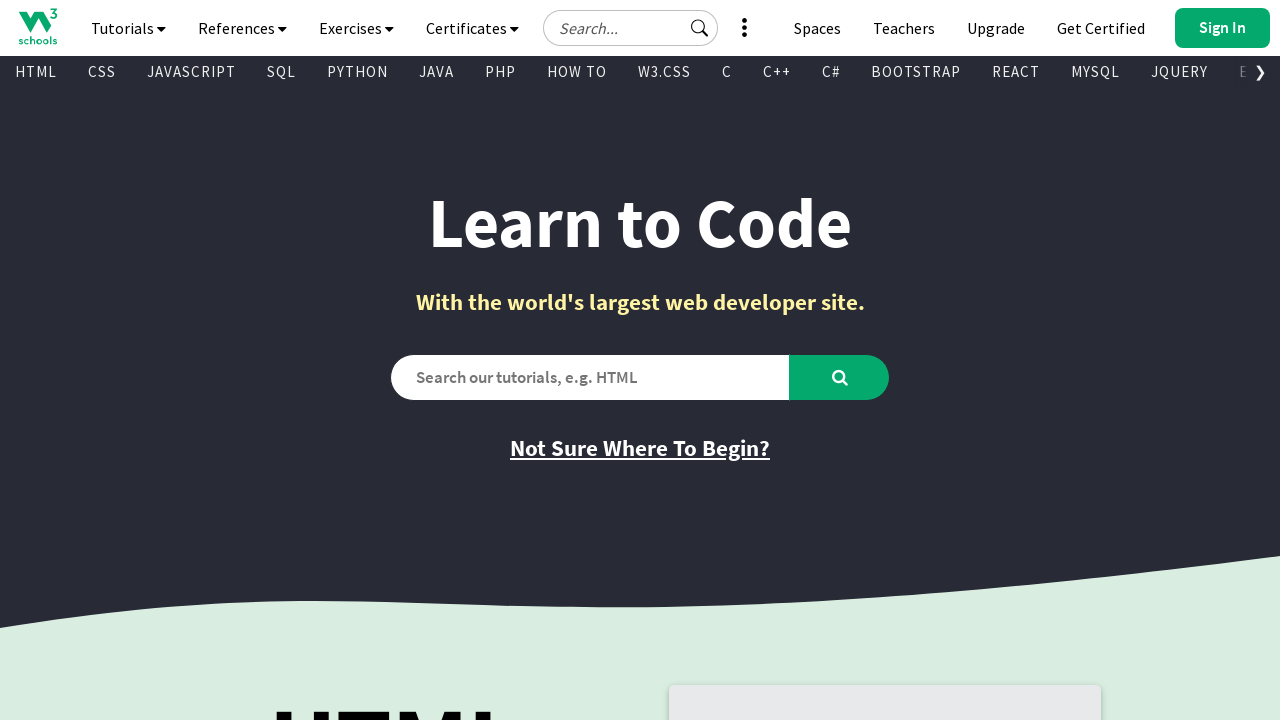

Clicked on XML link at (640, 72) on xpath=//a[text()='XML']
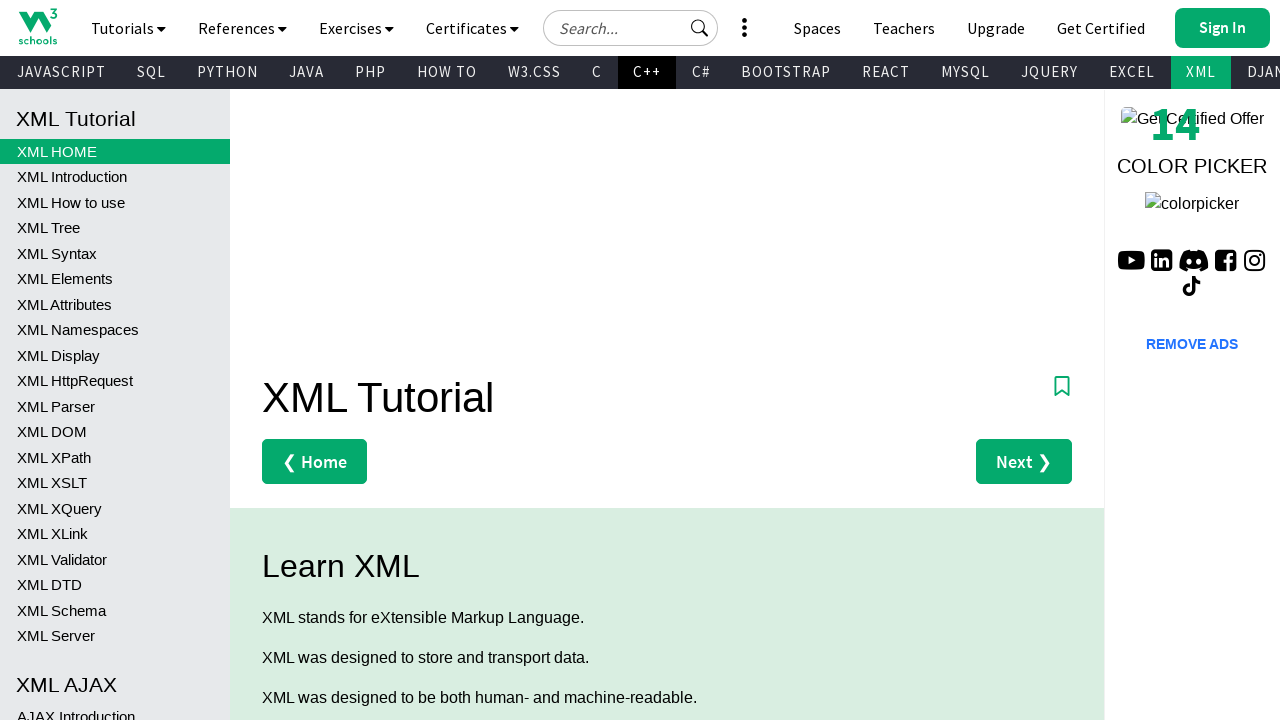

XML Tutorial page loaded
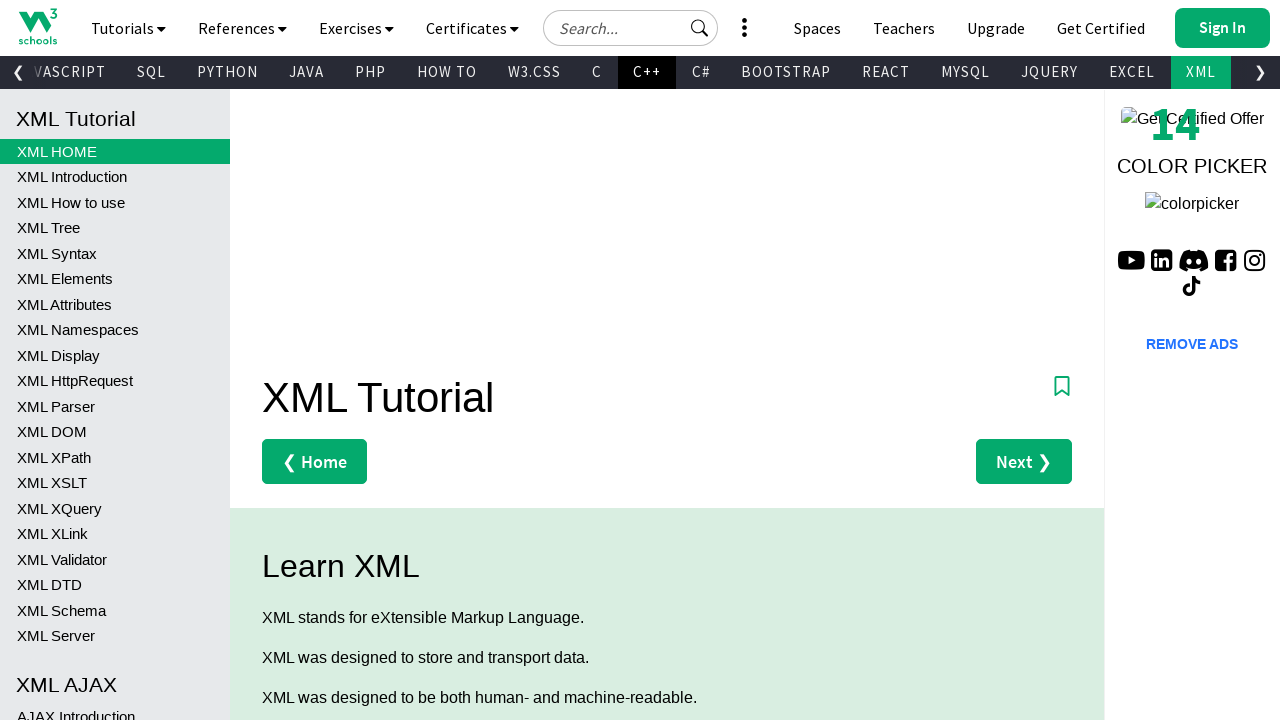

Verified page title contains 'XML Tutorial'
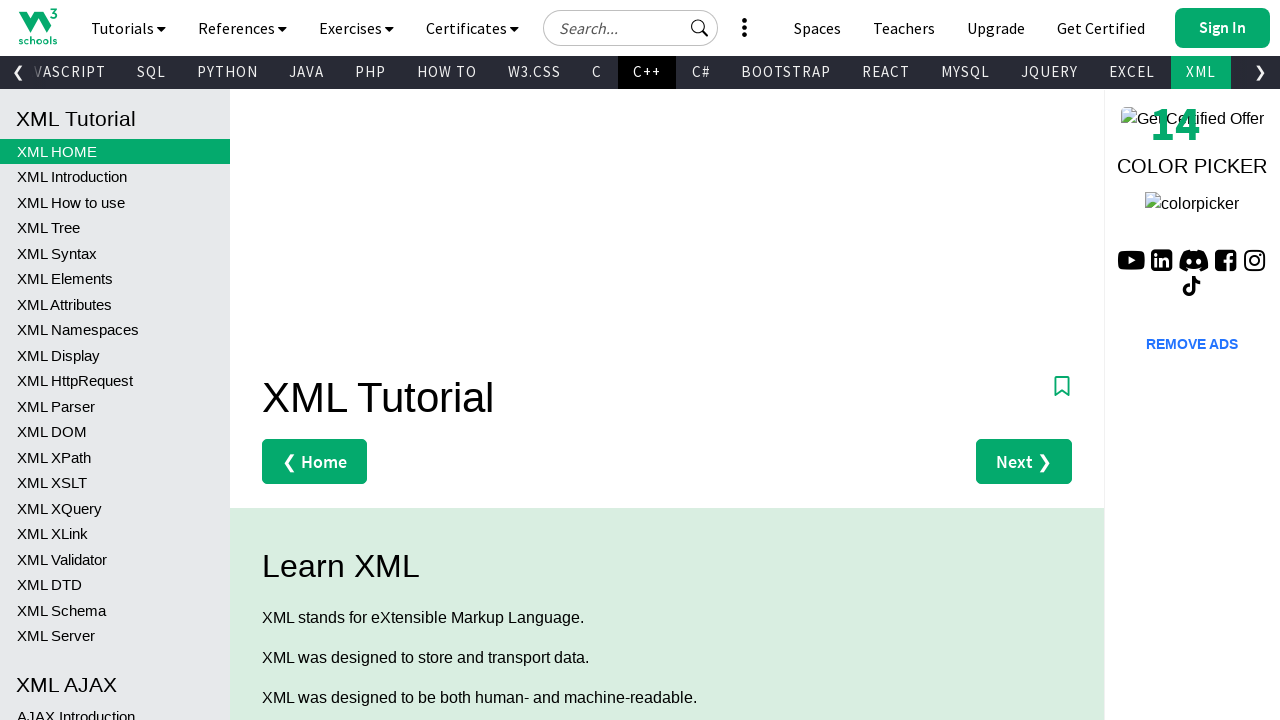

Clicked on XPath link at (115, 457) on xpath=//a[@href='xml_xpath.asp']
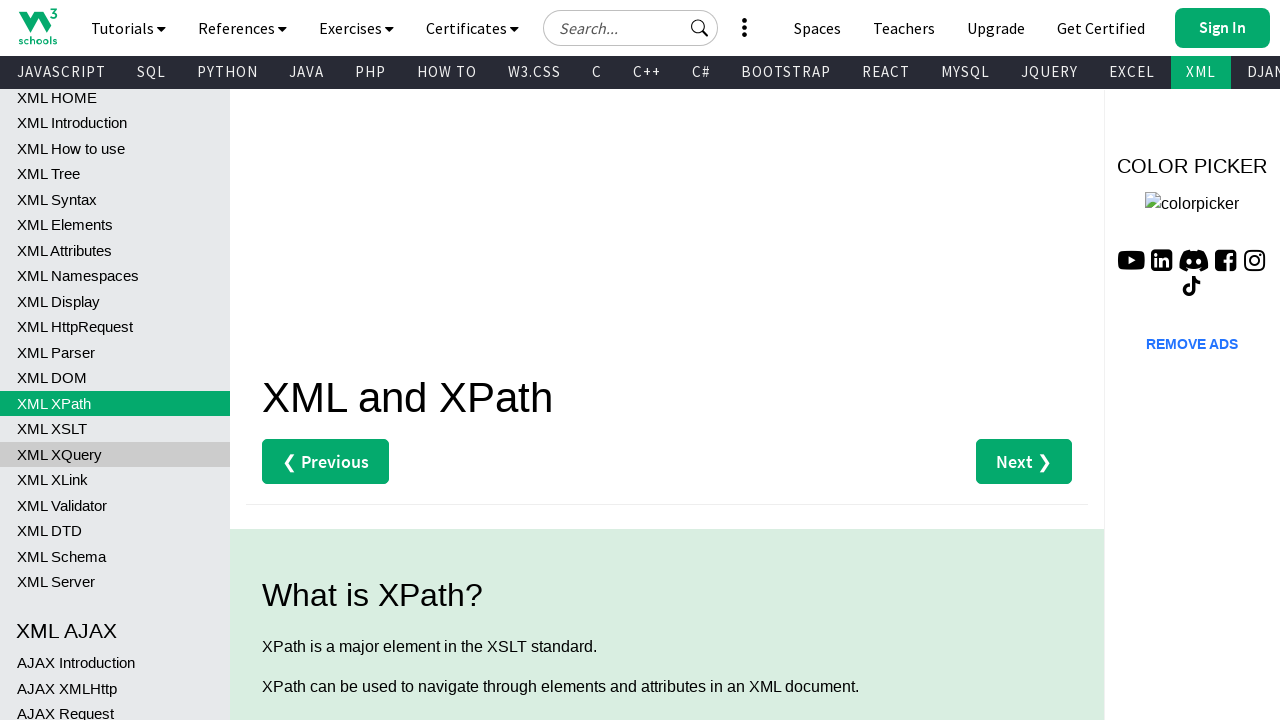

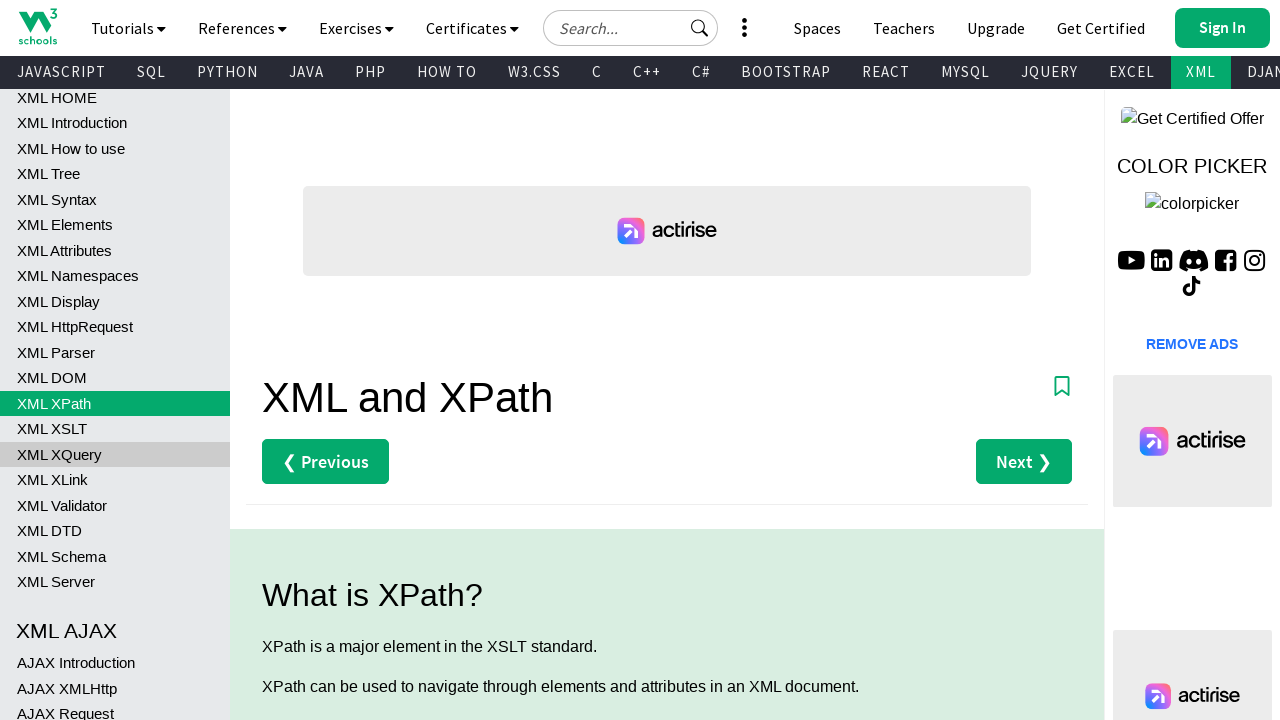